Checks font and text readability on mobile and tablet viewports by verifying text elements have a minimum font size of 14px for comfortable reading.

Starting URL: https://edu-create.vercel.app/create/shimozurdo-game

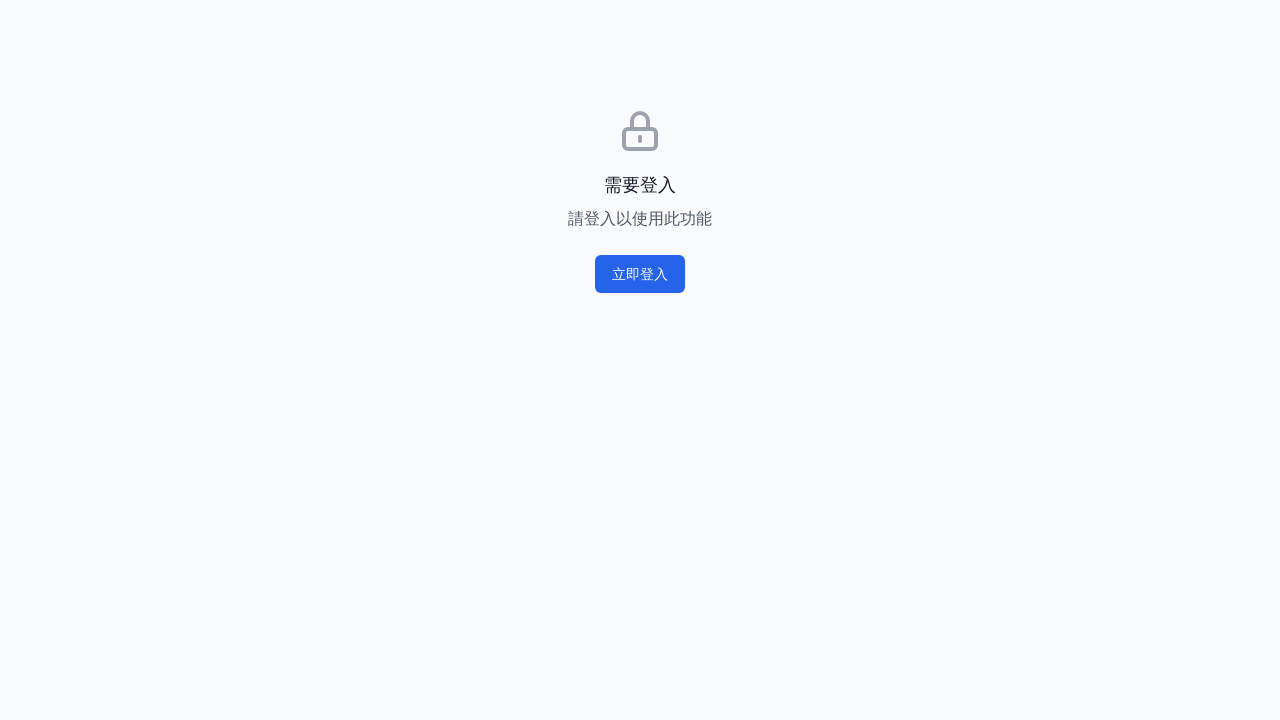

Set viewport to mobile (375x812)
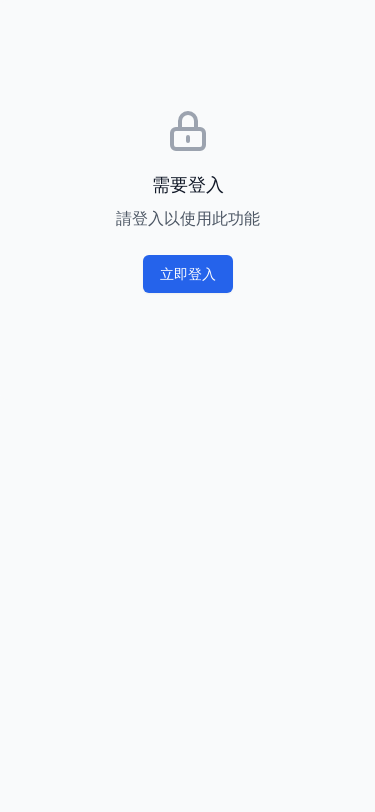

Reloaded page for viewport change
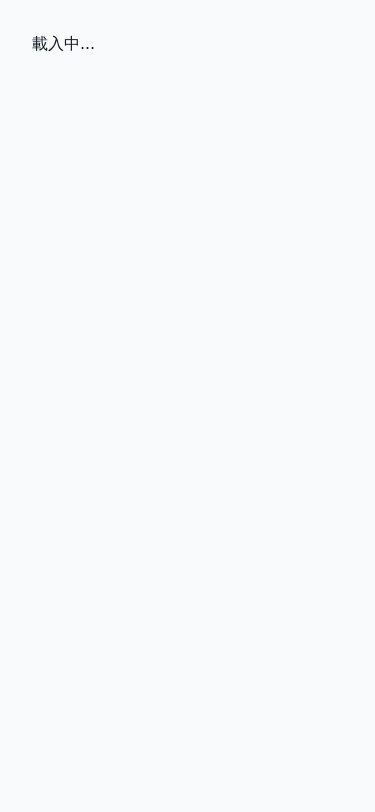

Waited for page to reach network idle state
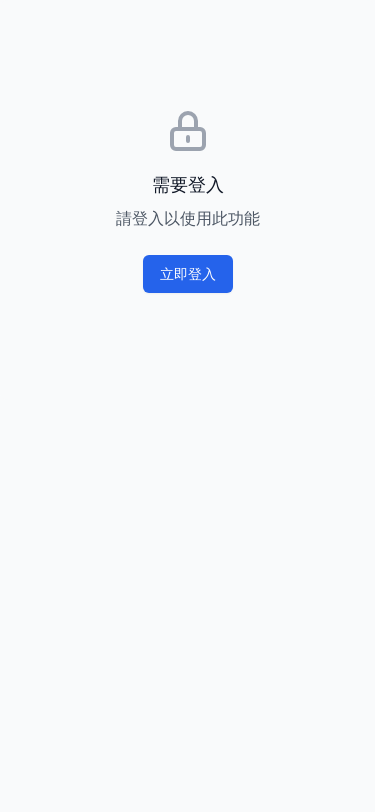

Located up to 20 text elements on page
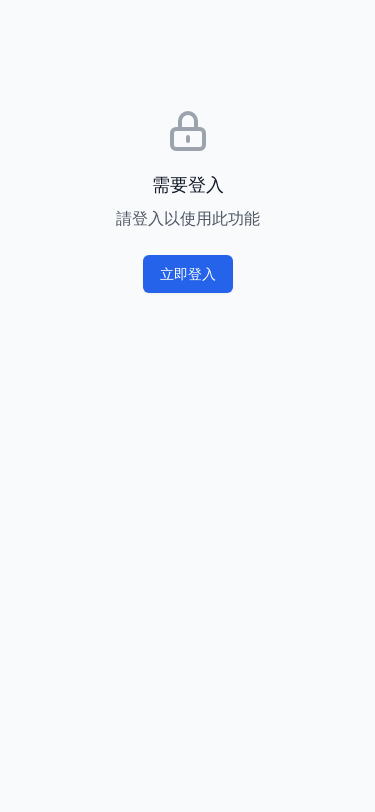

Checked font size (16px) of text element on mobile viewport
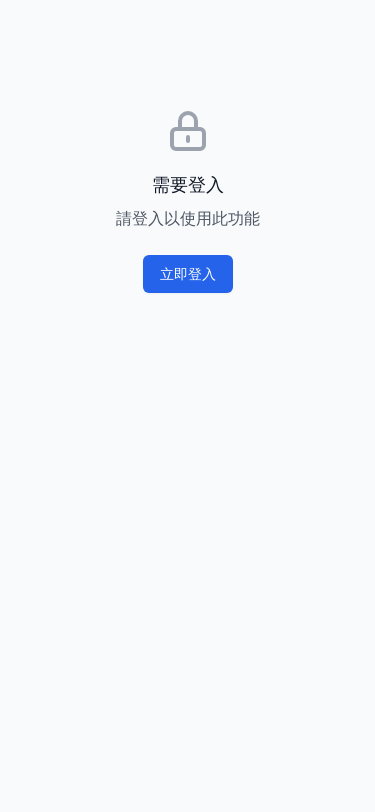

Checked font size (16px) of text element on mobile viewport
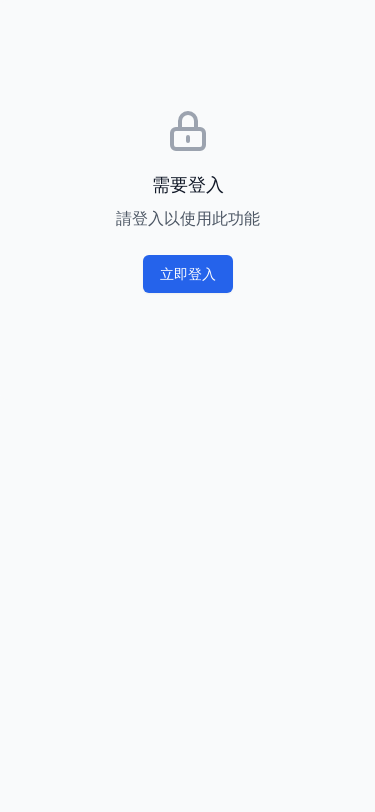

Checked font size (18px) of text element on mobile viewport
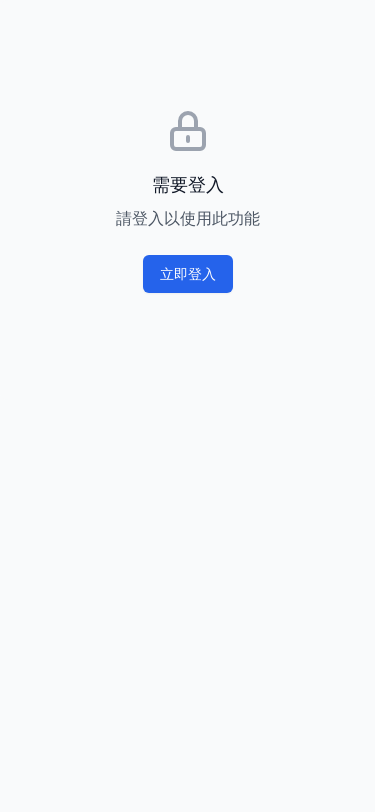

Checked font size (16px) of text element on mobile viewport
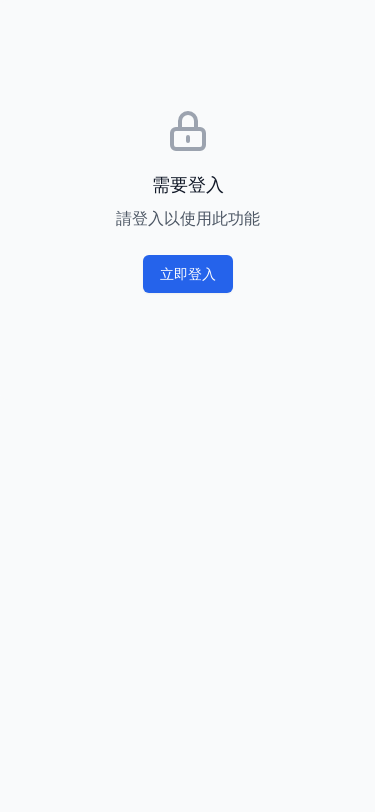

Set viewport to tablet (768x1024)
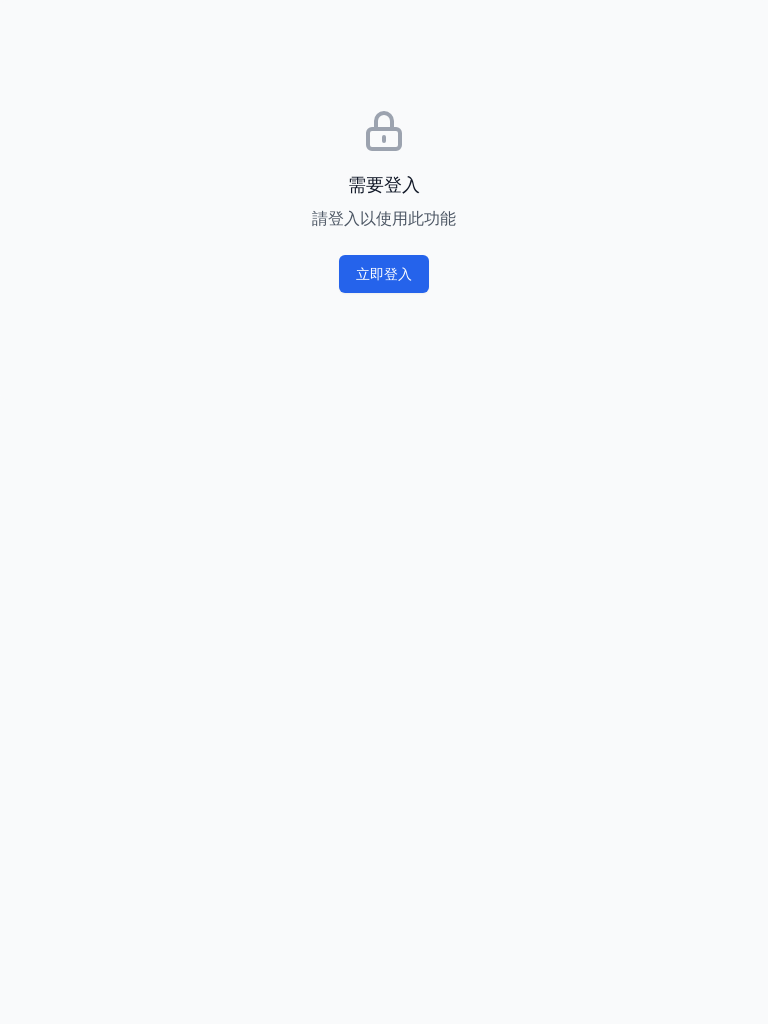

Reloaded page for viewport change
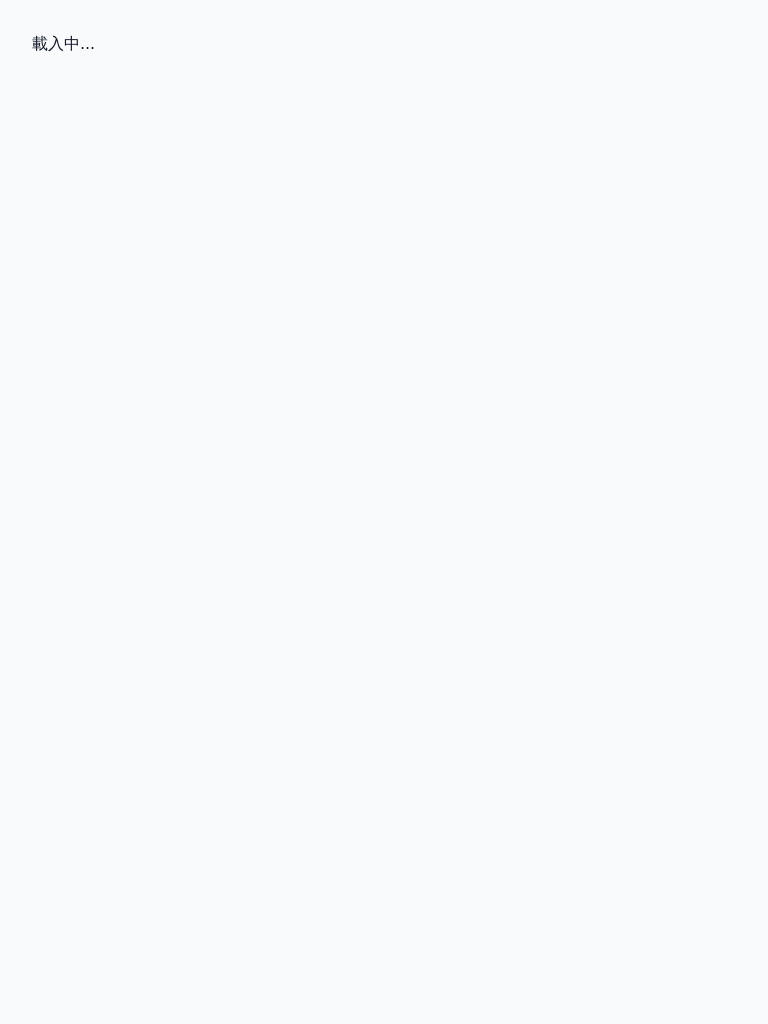

Waited for page to reach network idle state
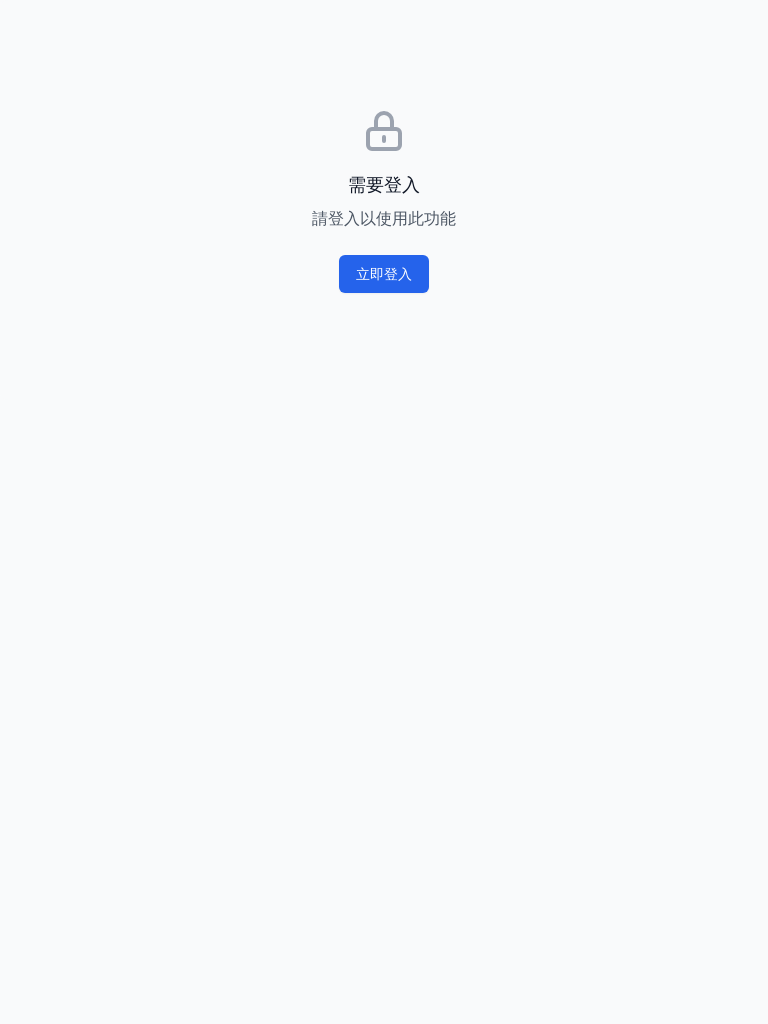

Located up to 20 text elements on page
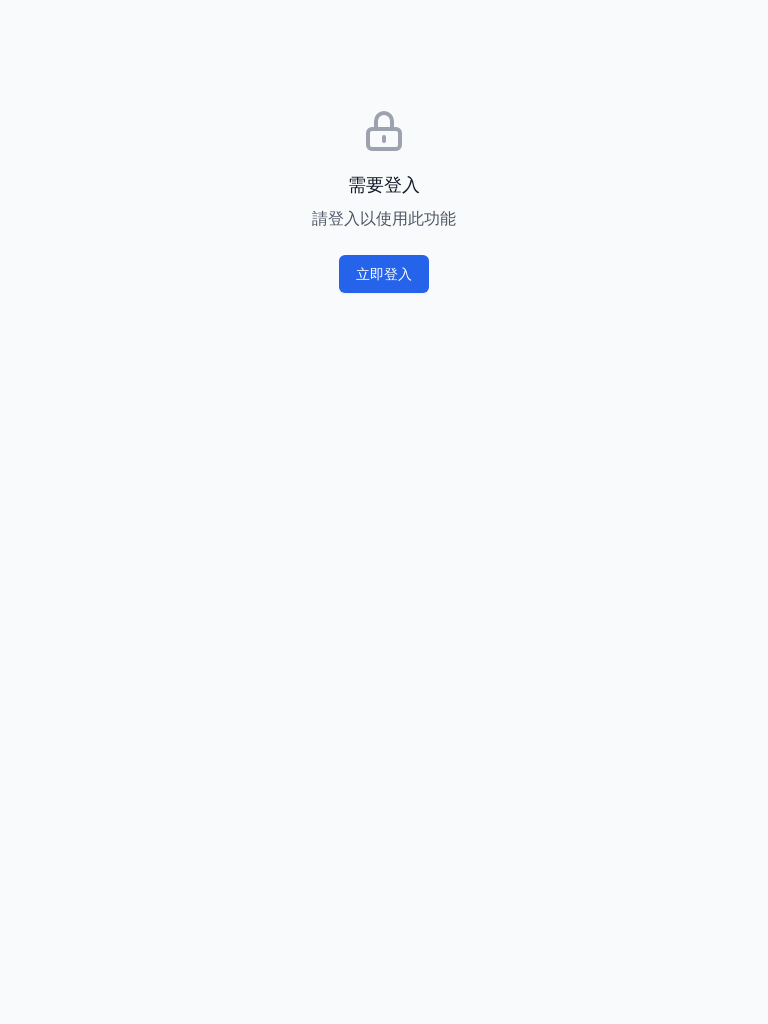

Checked font size (16px) of text element on tablet viewport
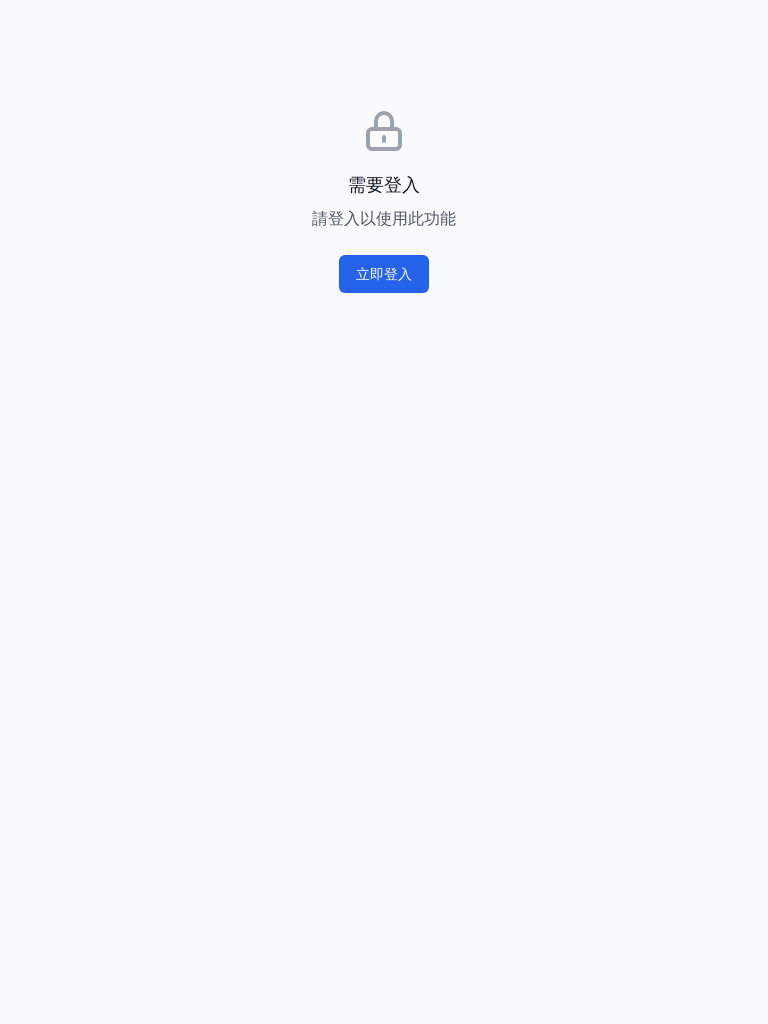

Checked font size (16px) of text element on tablet viewport
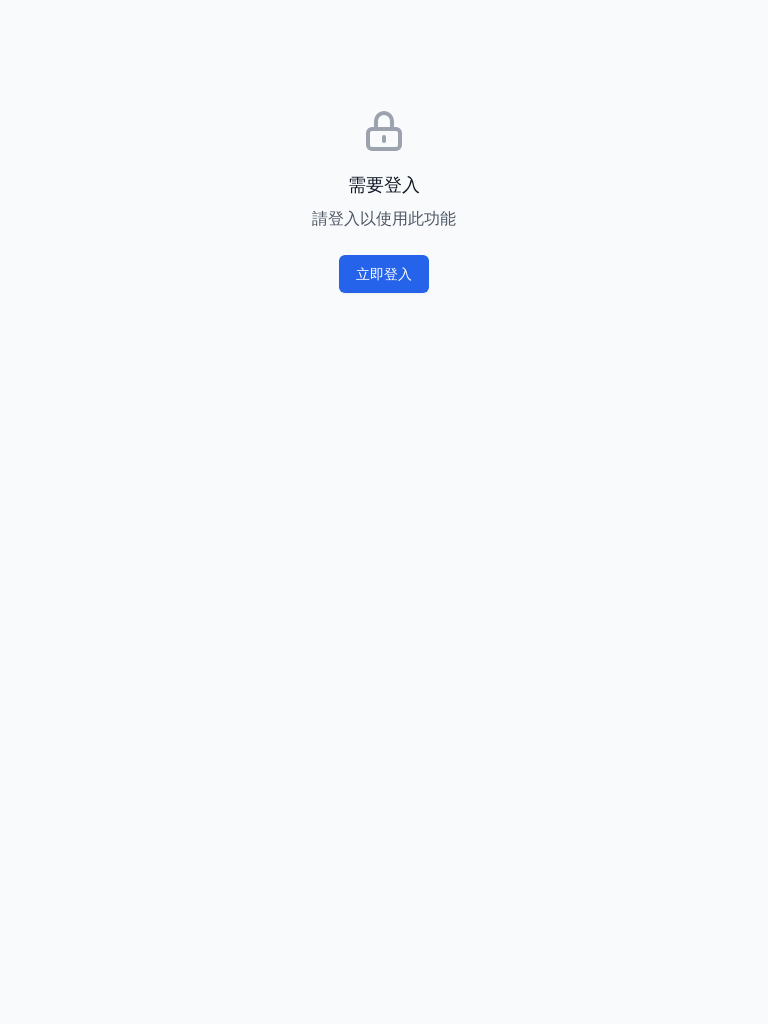

Checked font size (18px) of text element on tablet viewport
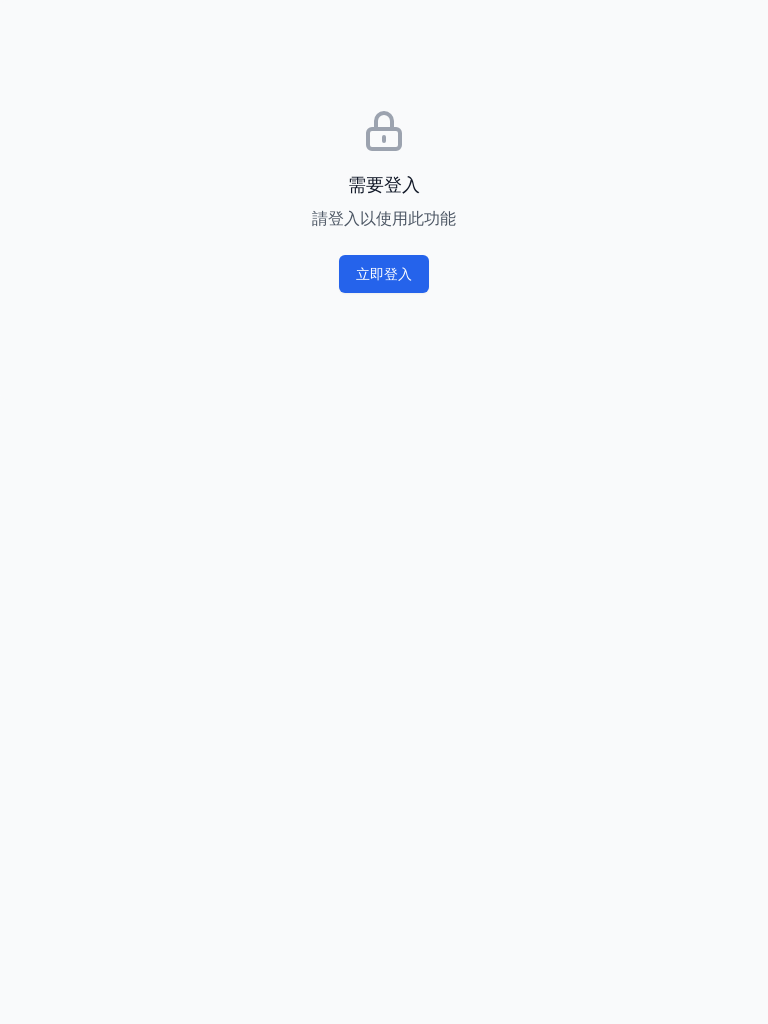

Checked font size (16px) of text element on tablet viewport
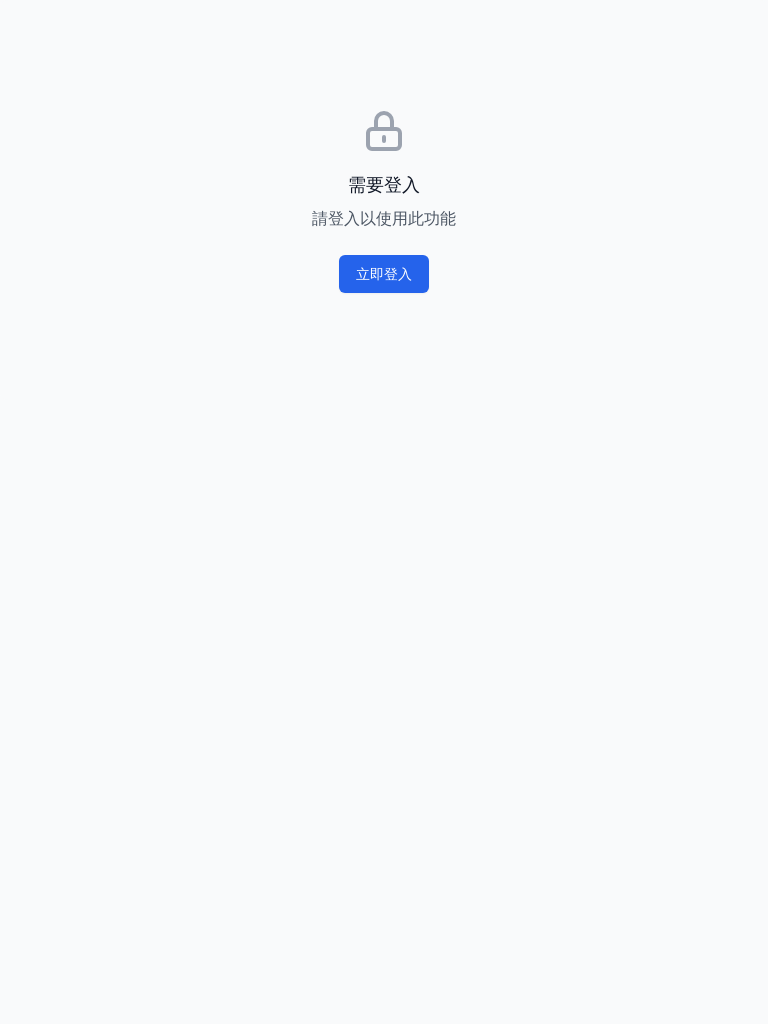

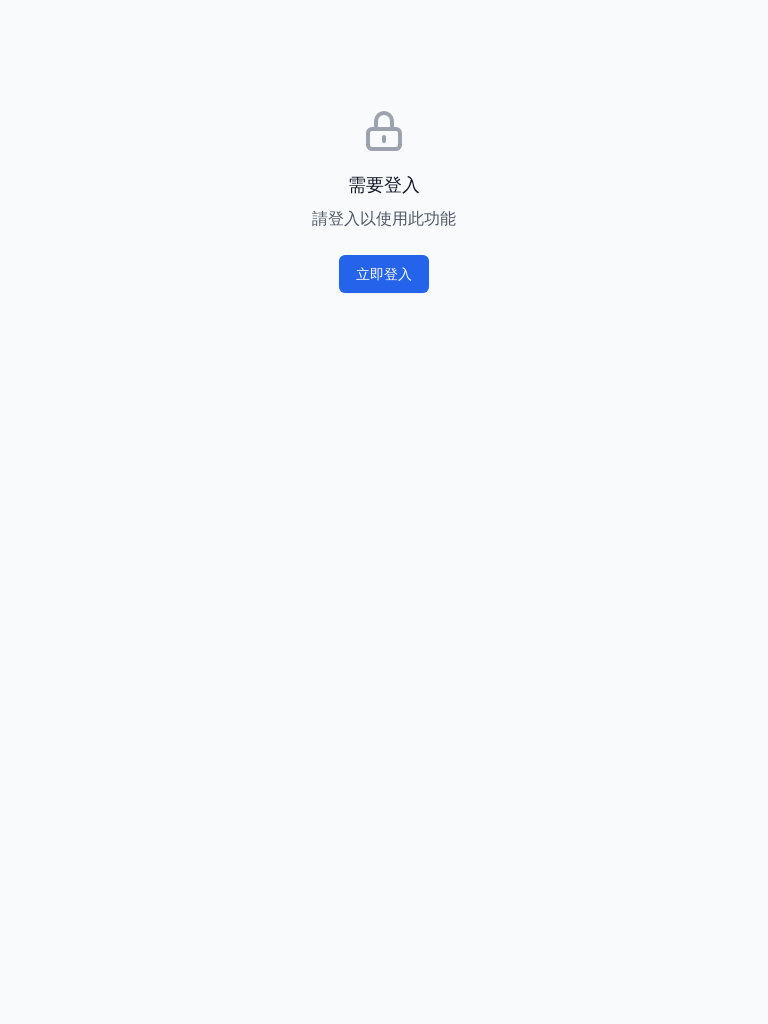